Tests table sorting using semantic class selectors on the second table by clicking the Dues column header

Starting URL: http://the-internet.herokuapp.com/tables

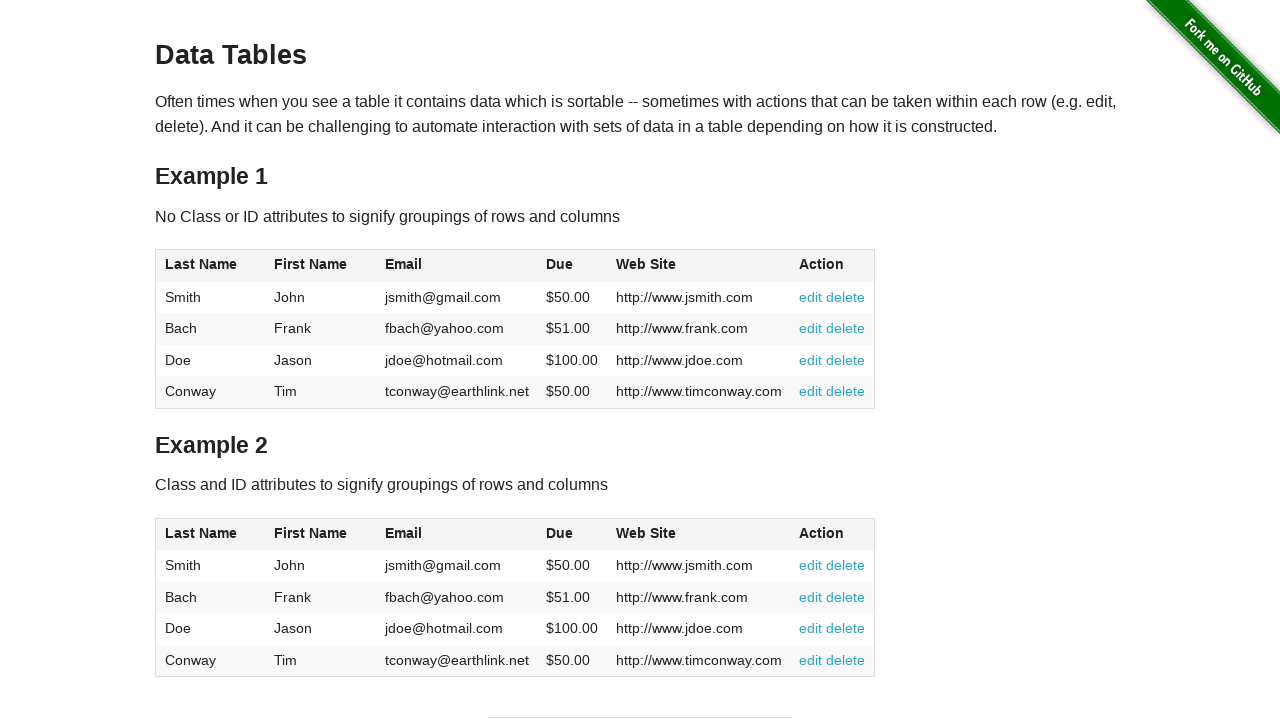

Clicked Dues column header in second table using class selector at (560, 533) on #table2 thead .dues
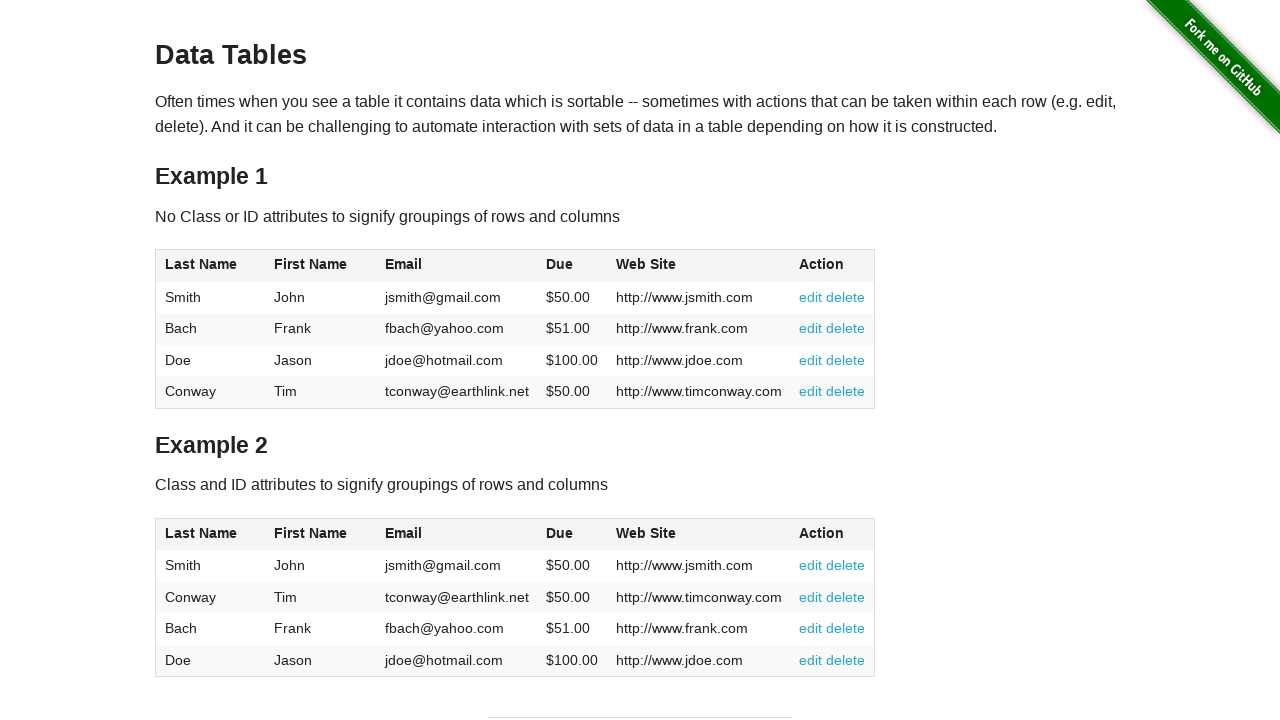

Dues column cells loaded in second table
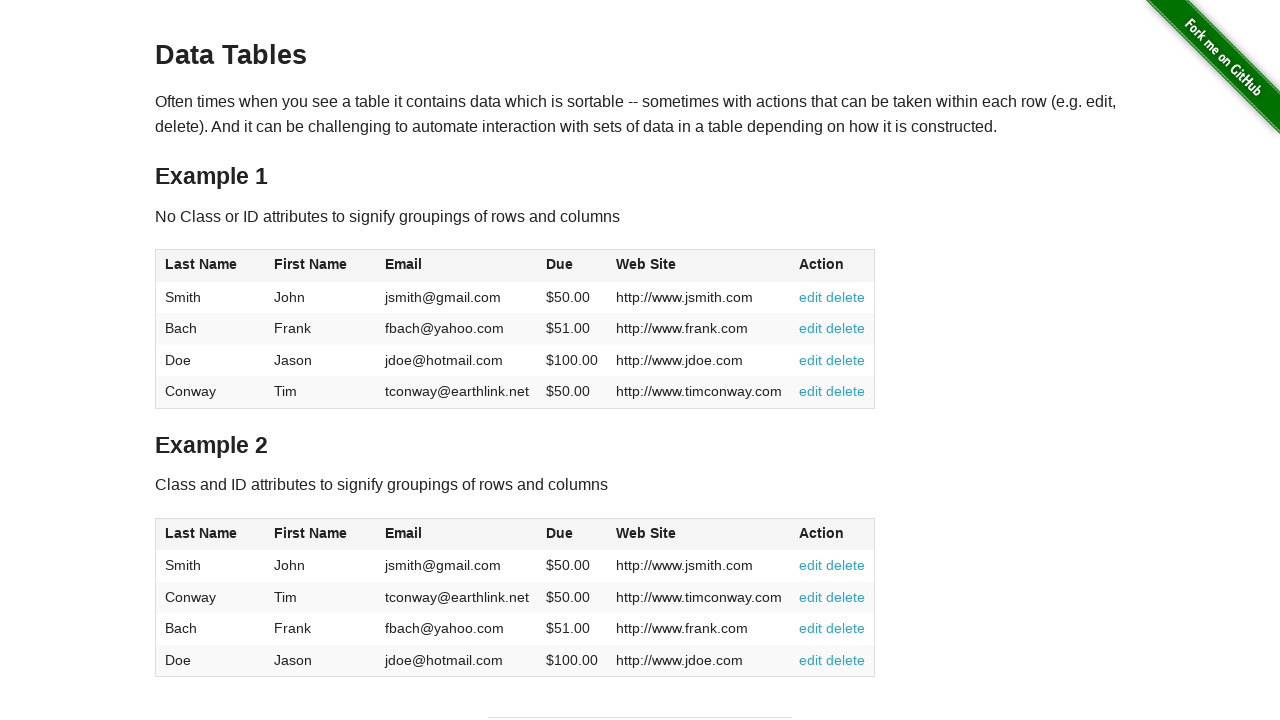

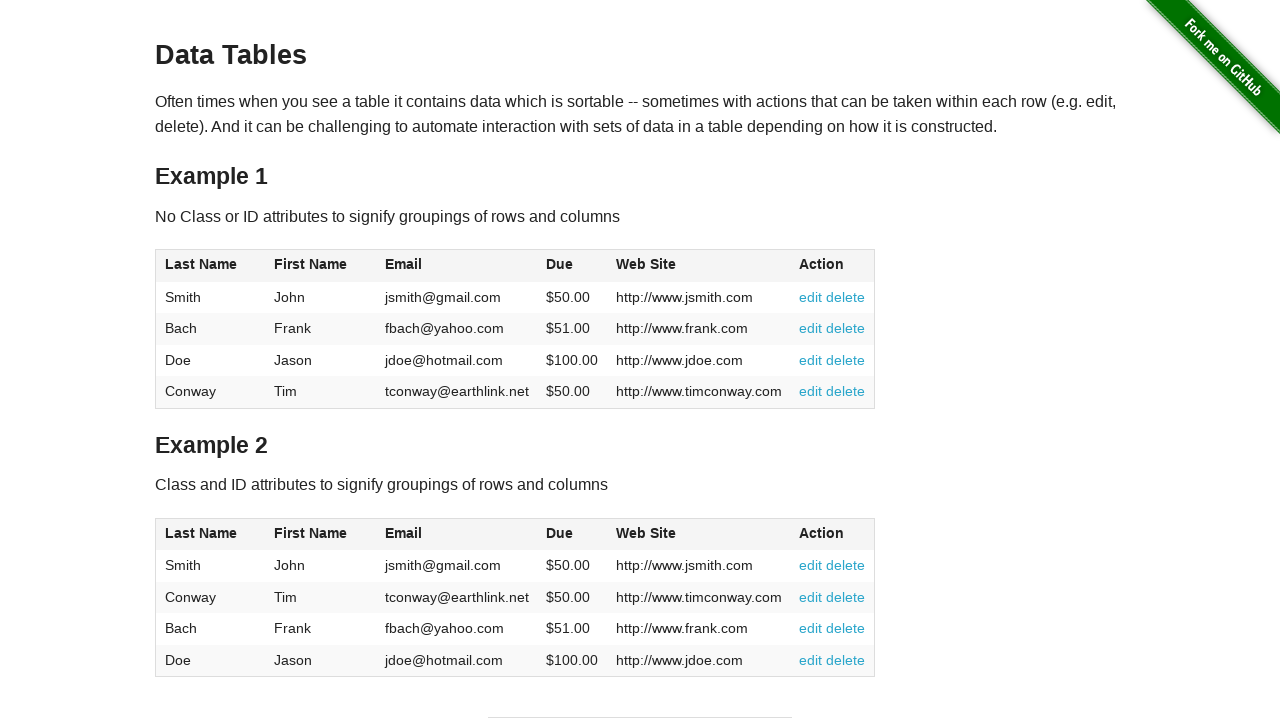